Tests opening the past link in a new tab using Ctrl+Click and switching between tabs

Starting URL: http://news.ycombinator.com/

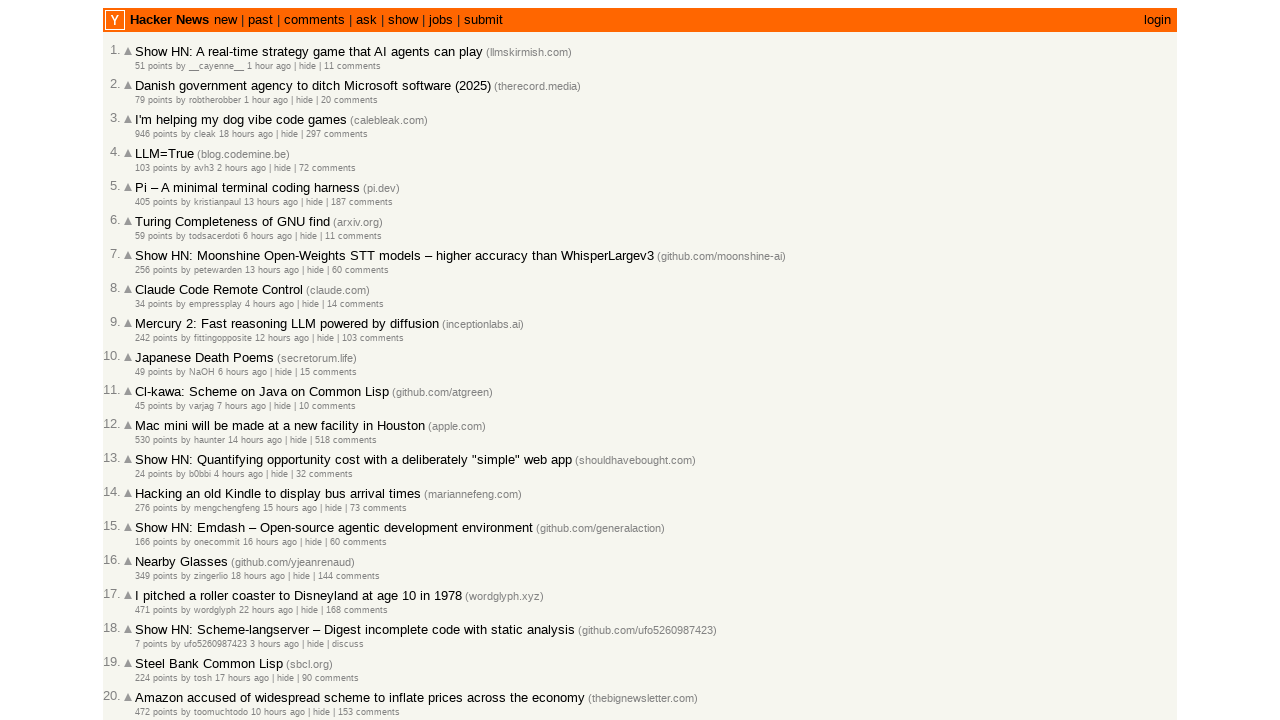

Ctrl+Clicked on 'past' link to open in new tab at (260, 20) on a:has-text('past')
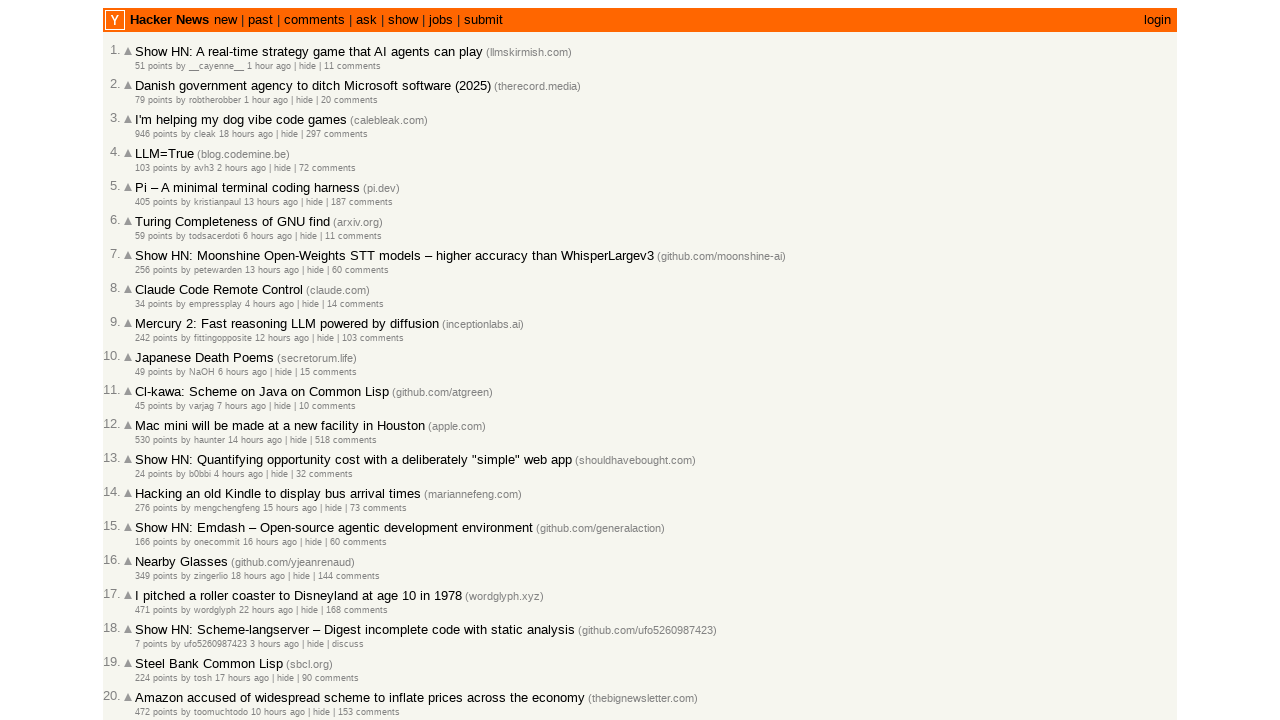

New tab page object obtained
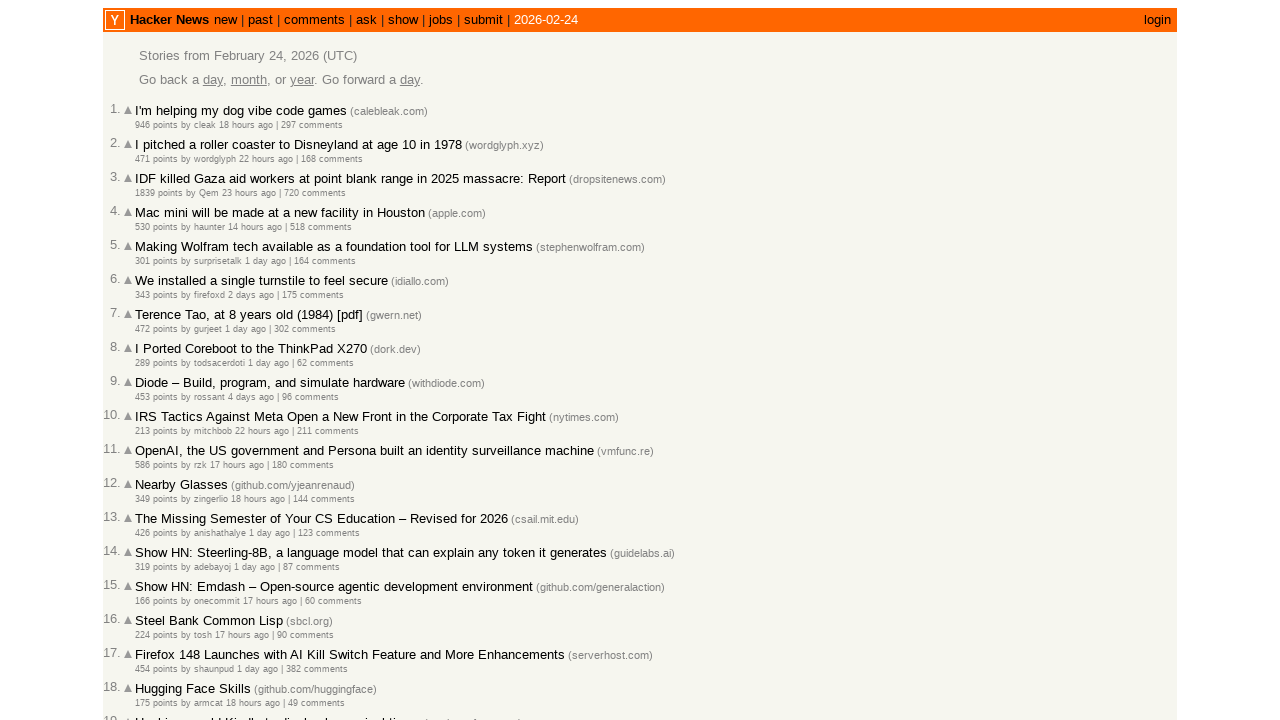

Switched to new tab
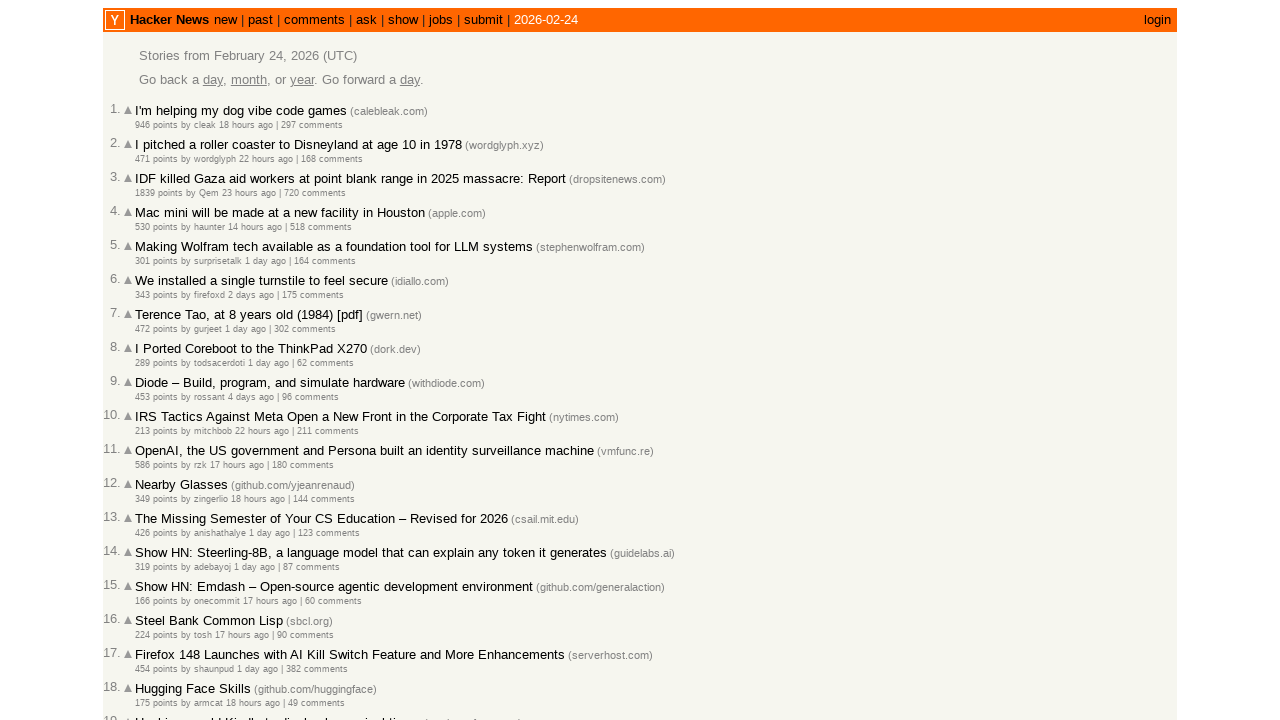

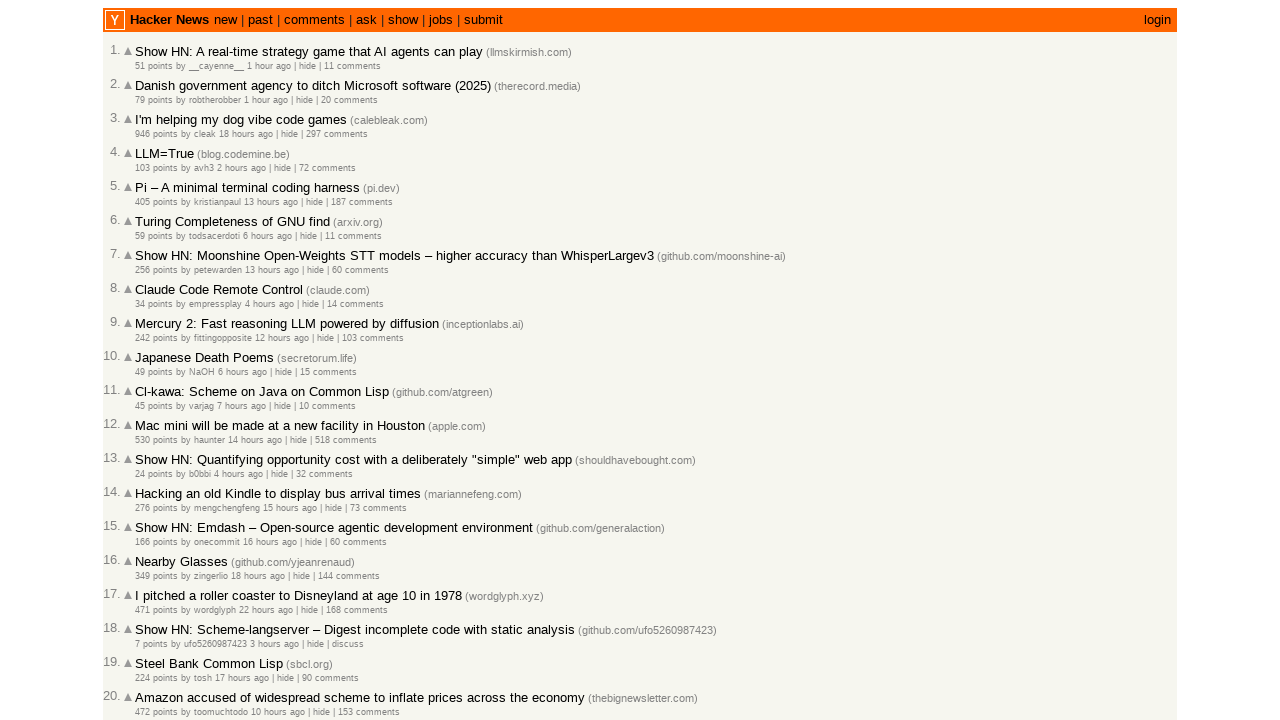